Performs a visual audit of an e-bikes collection page by checking various UI elements including product badges, sold out text, hamburger icons, price sidebar elements, toolbar alignment, view toggle buttons, and overall layout spacing. Also tests mobile viewport rendering.

Starting URL: https://t0uds3-a2.myshopify.com/collections/e-bikes

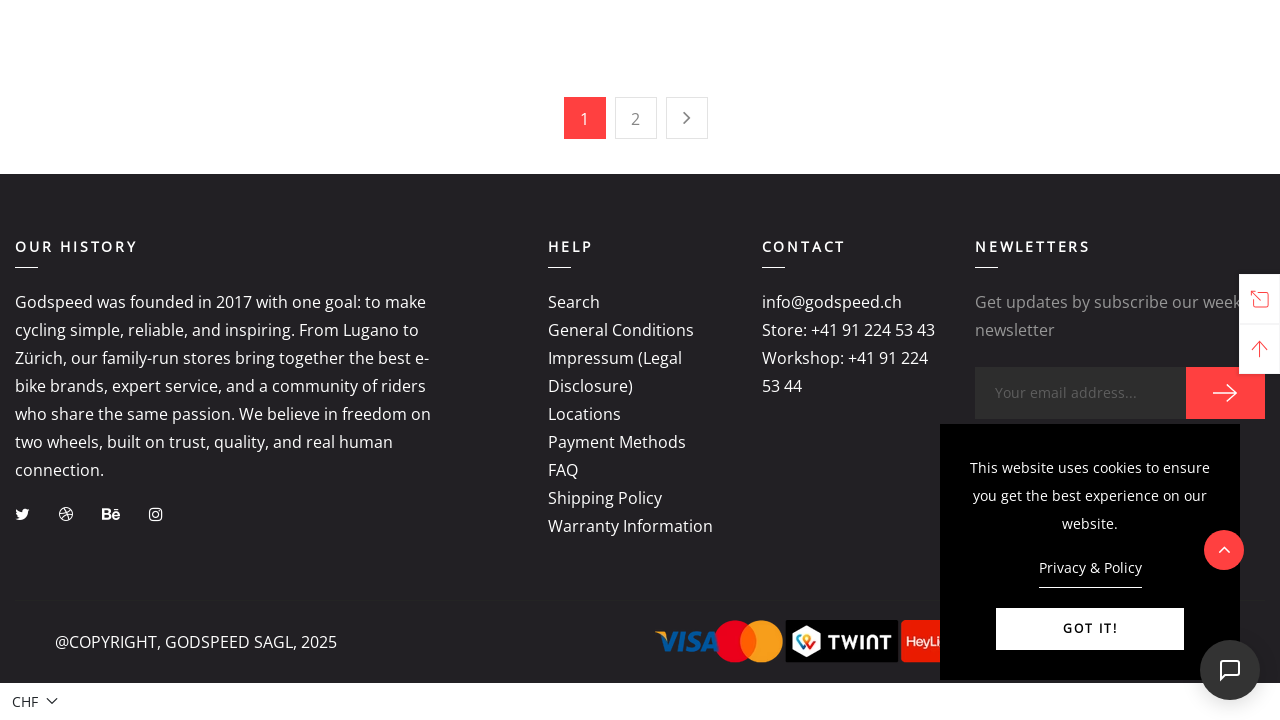

Waited for network idle load state
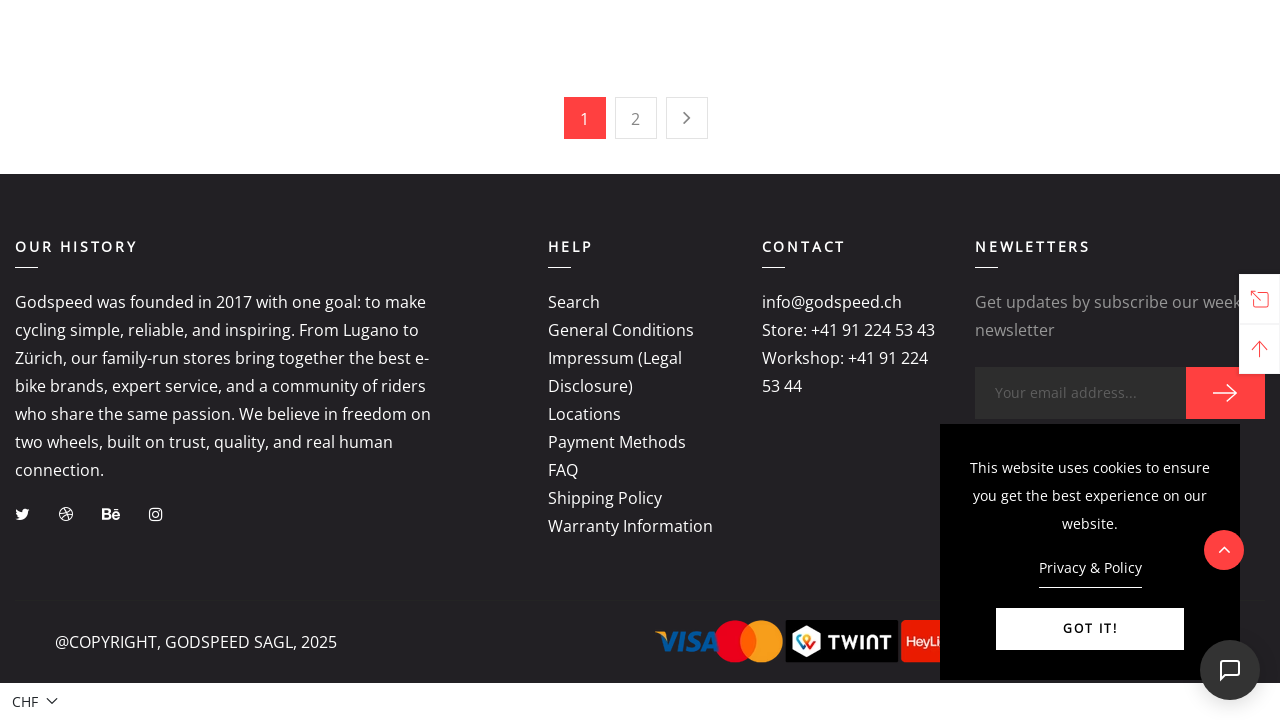

Waited 3 seconds for page stabilization
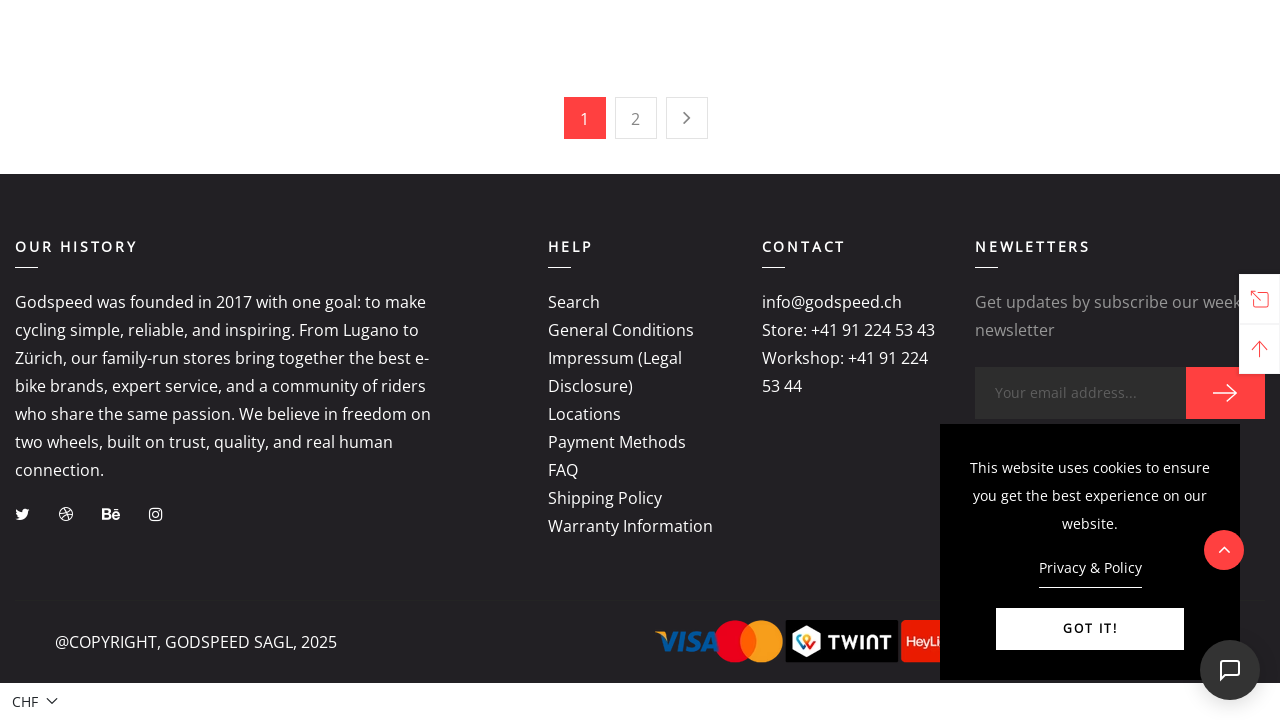

Located product badges
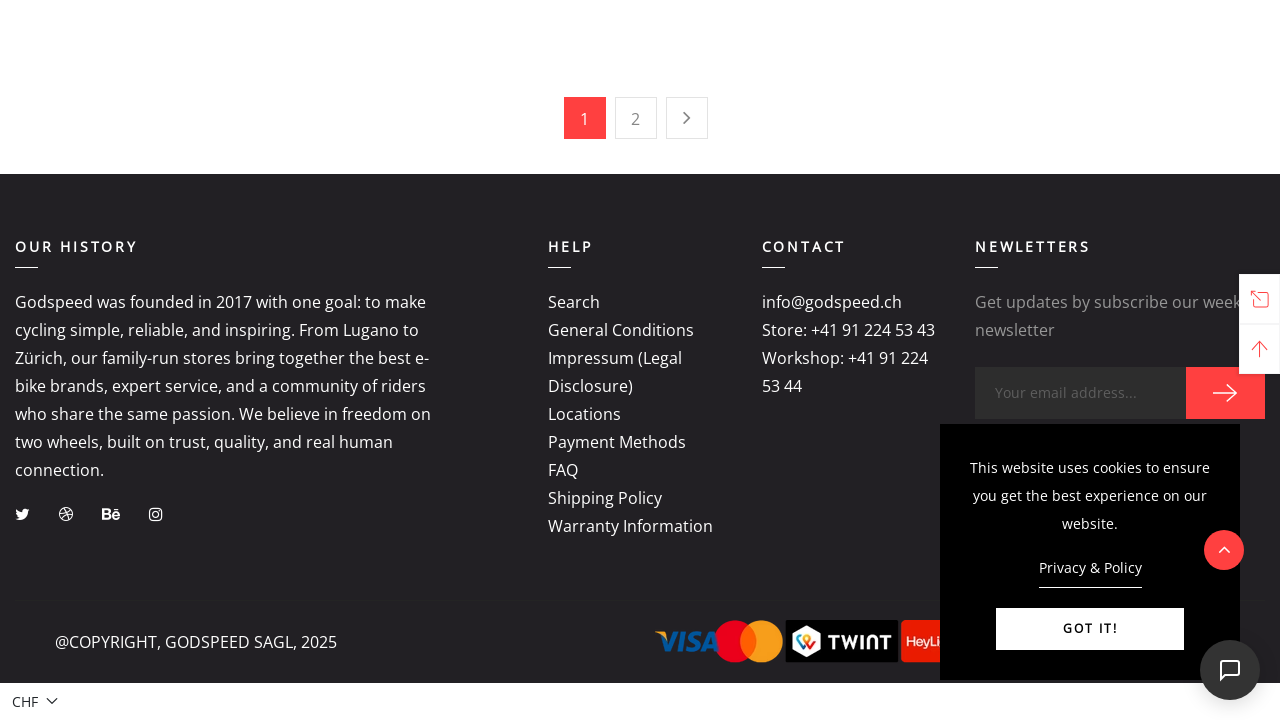

Counted product badges: 0 found
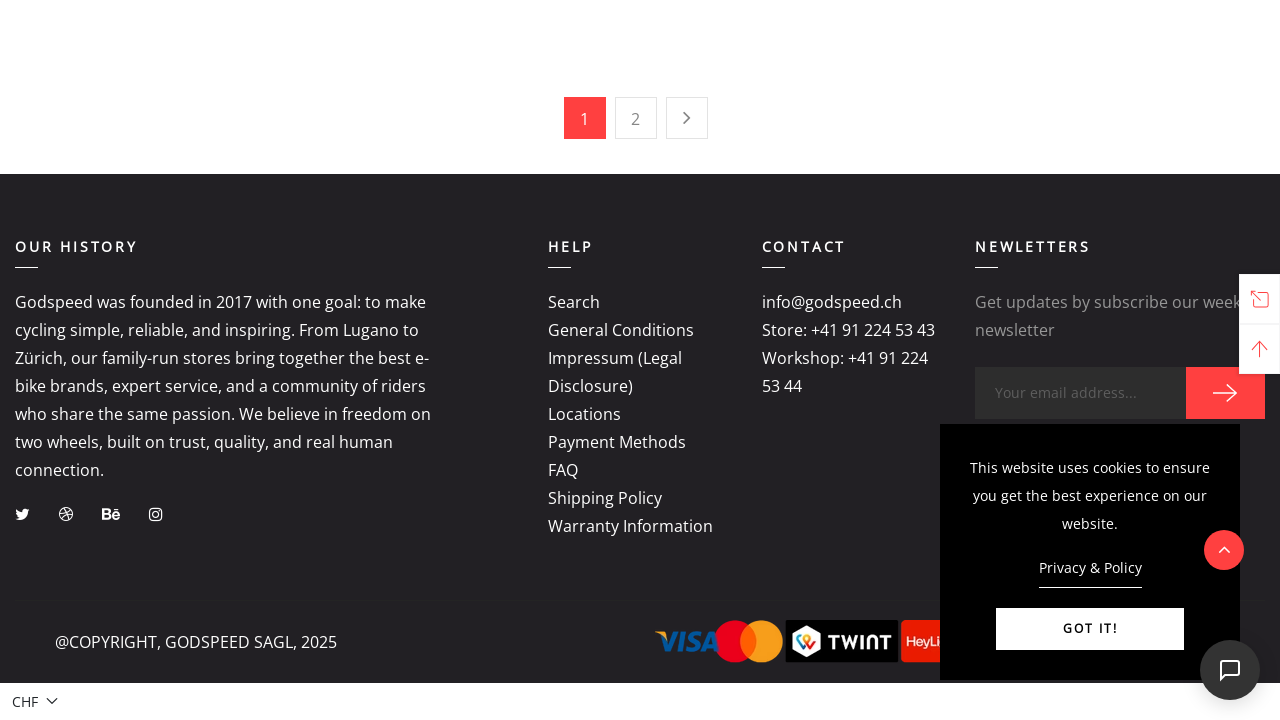

Located sold out text elements
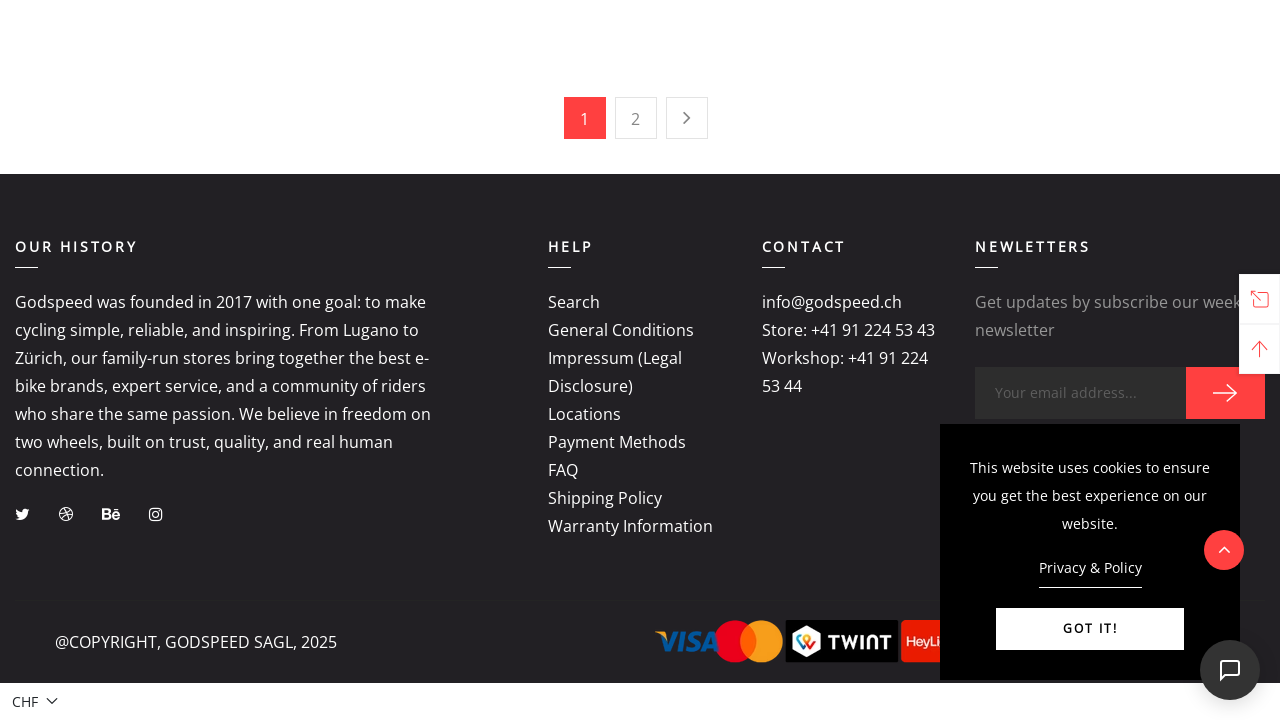

Counted sold out text elements: 0 found
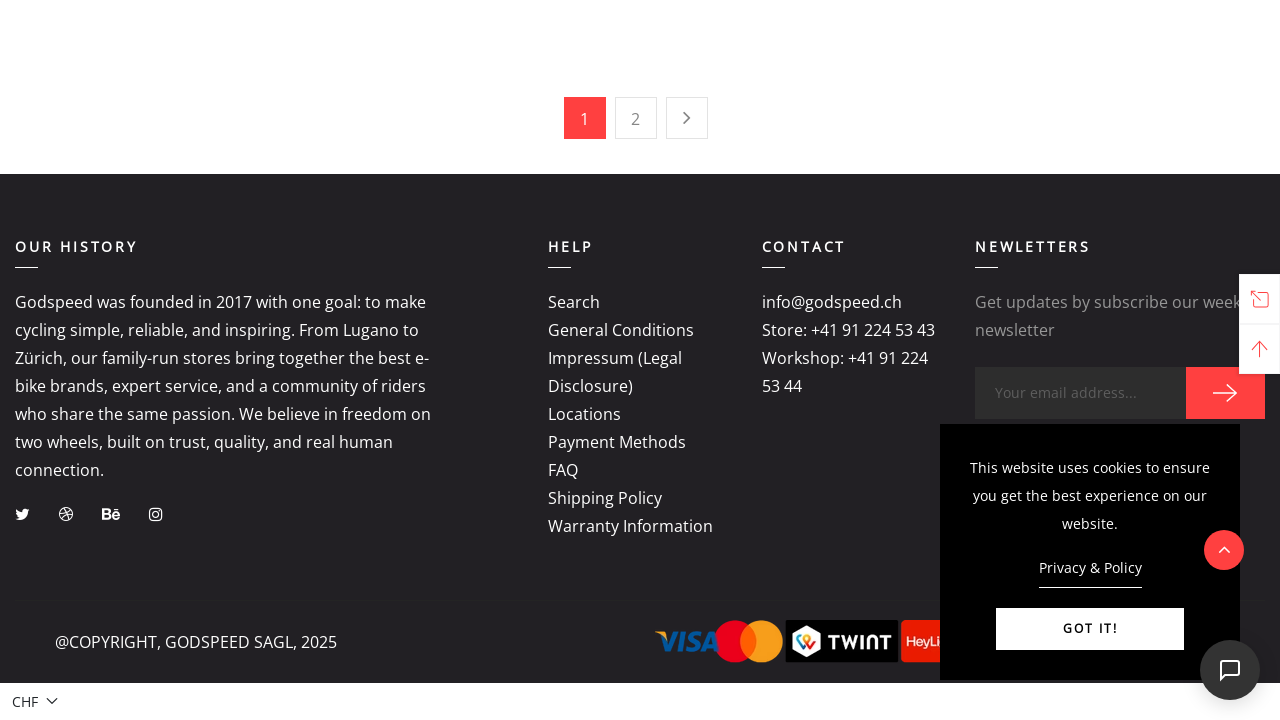

Located hamburger menu icons
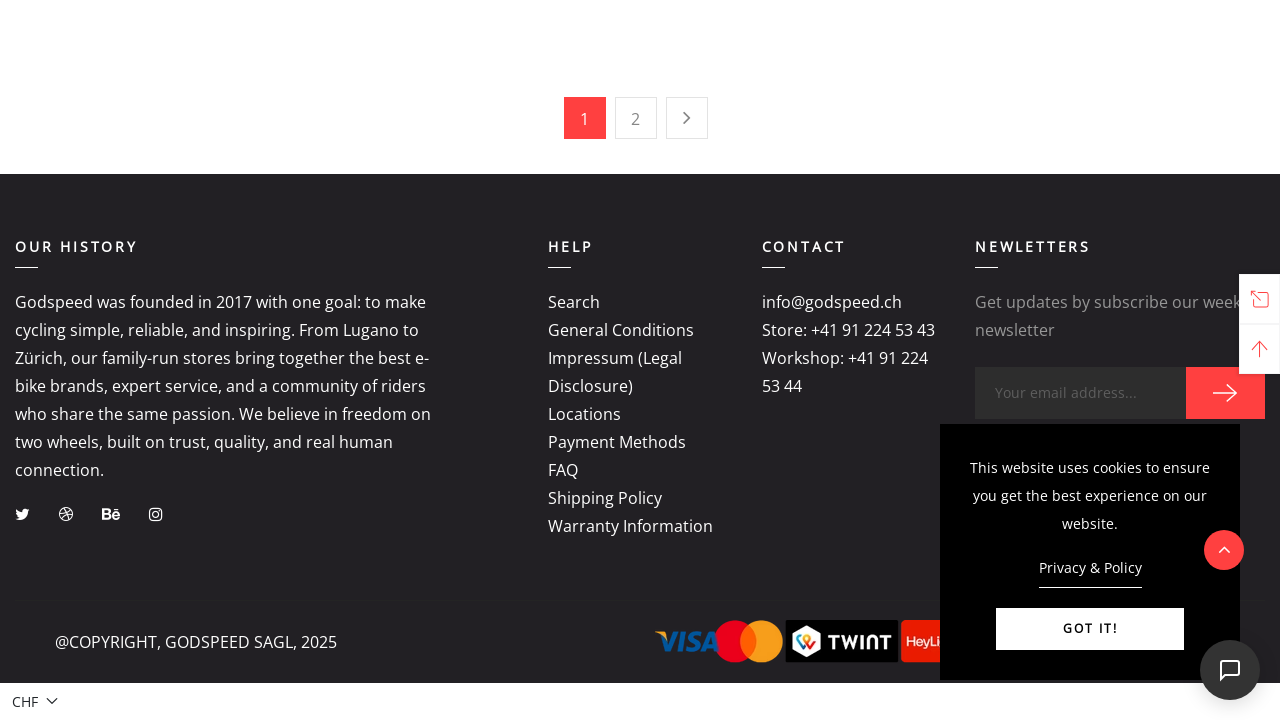

Located price action arrow elements
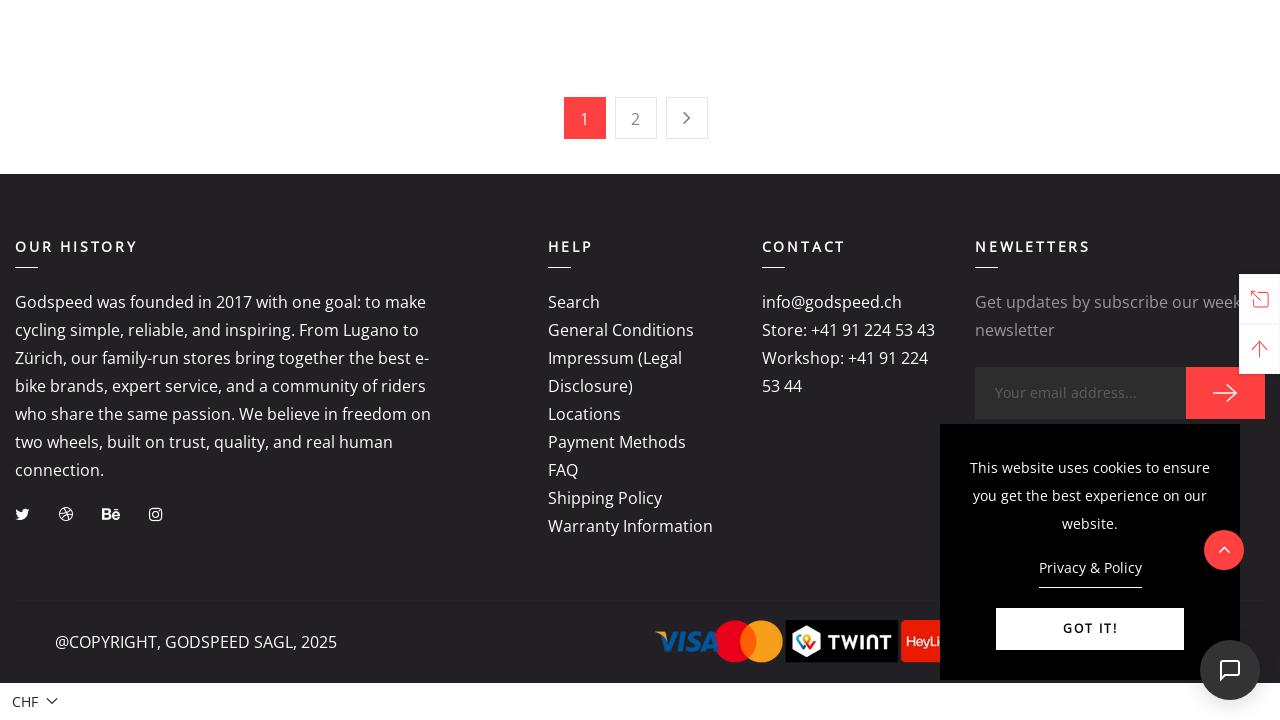

Located price input fields
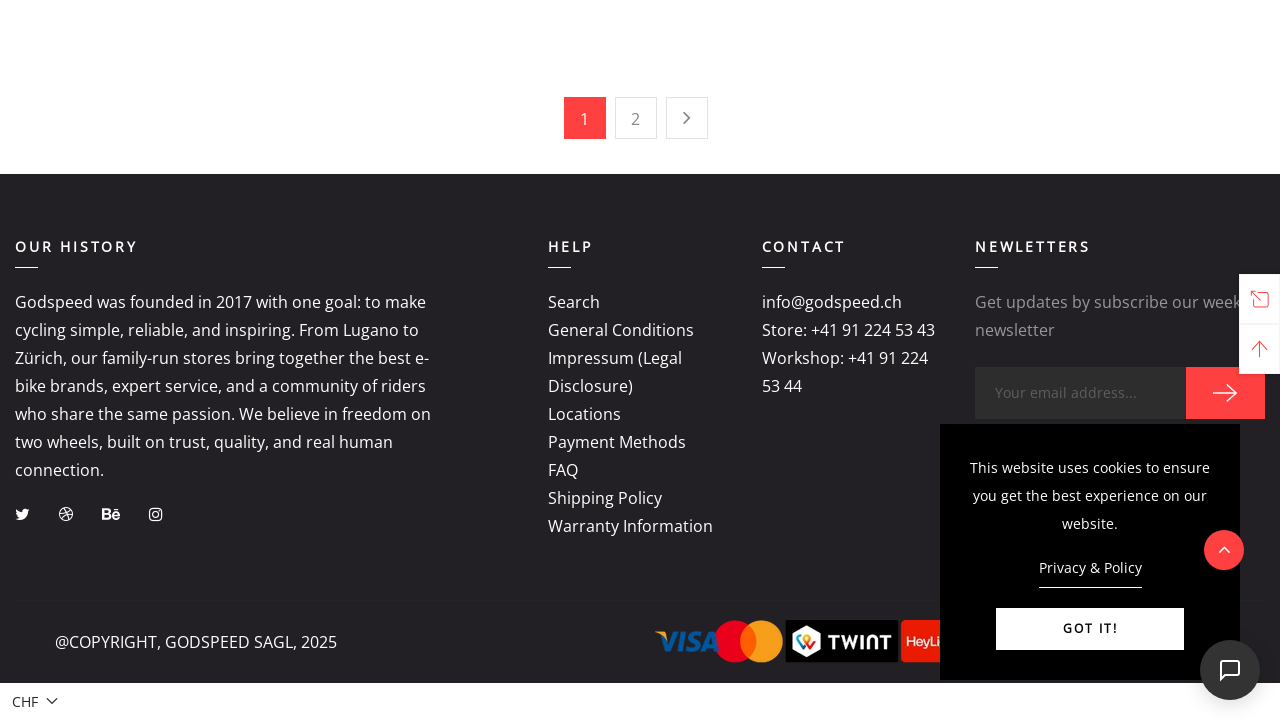

Located main toolbar element
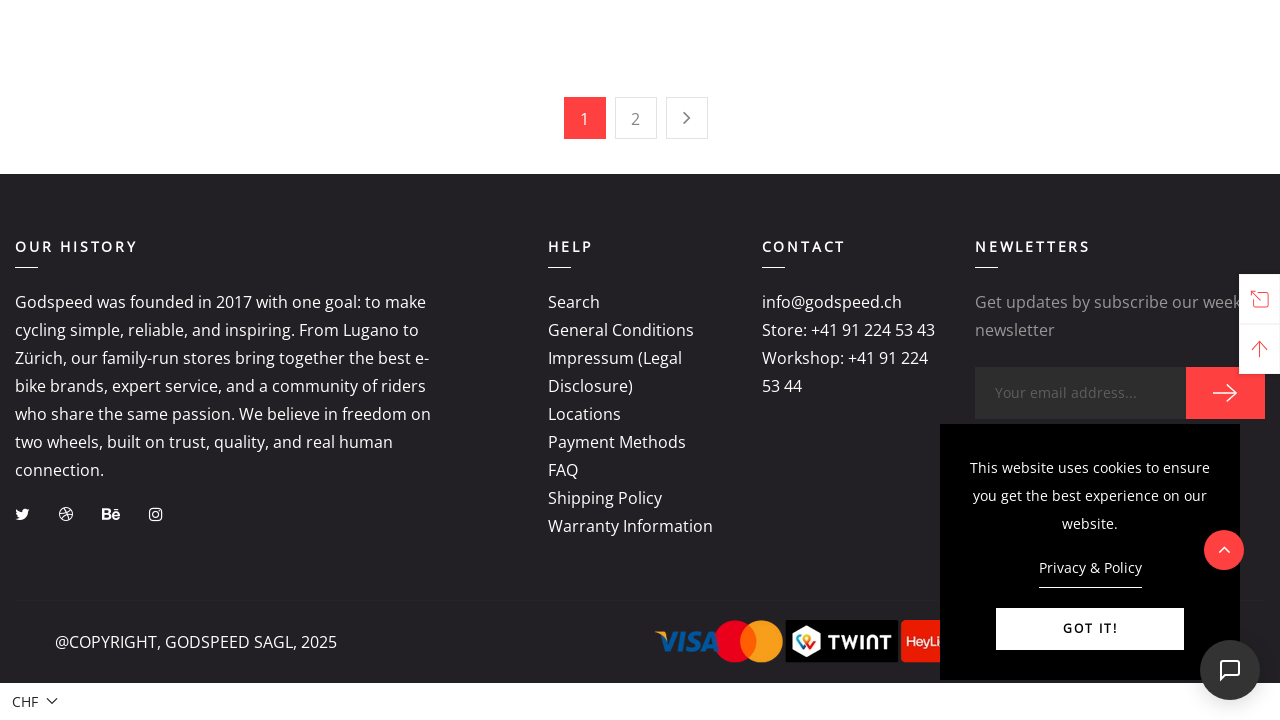

Located toolbar left section
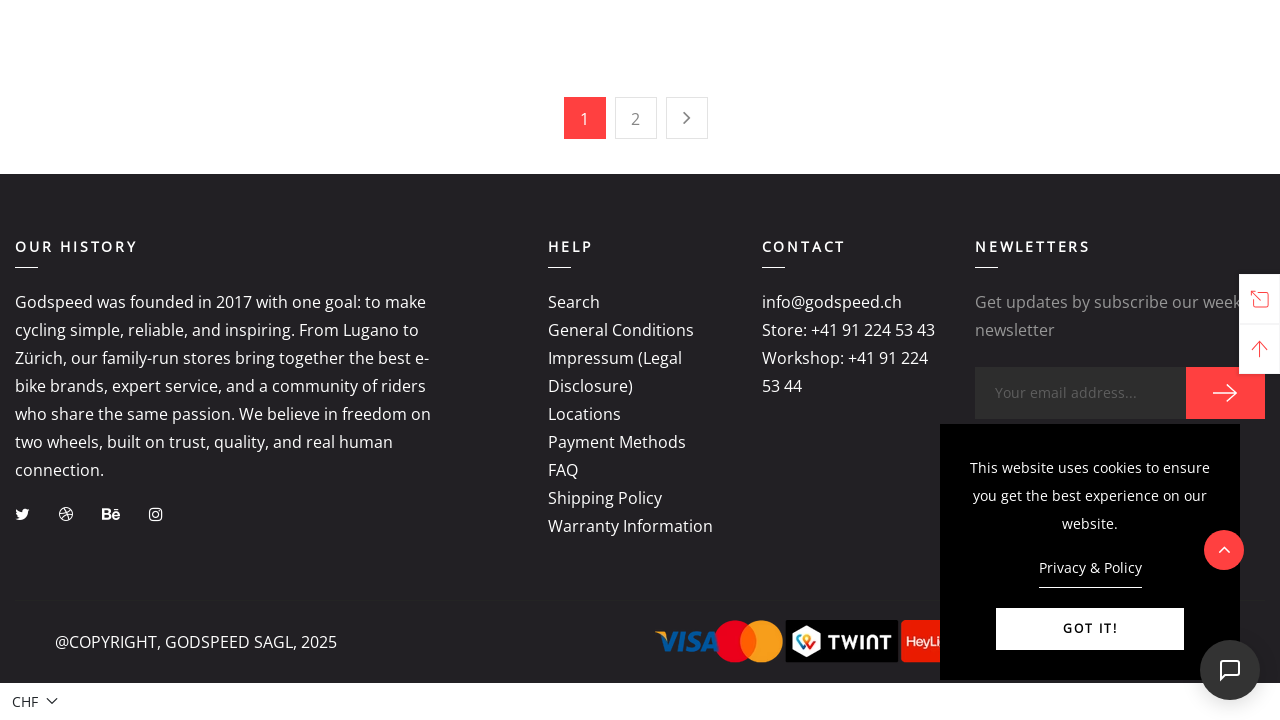

Located toolbar right section
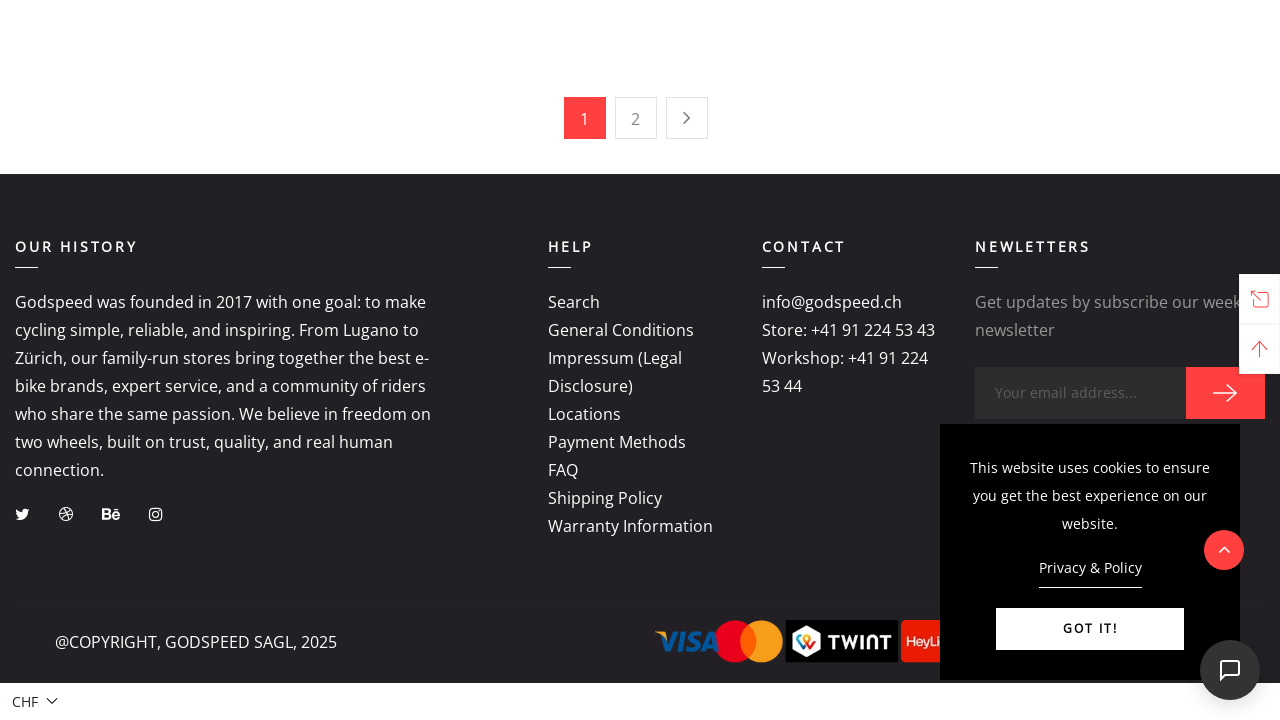

Located view toggle buttons
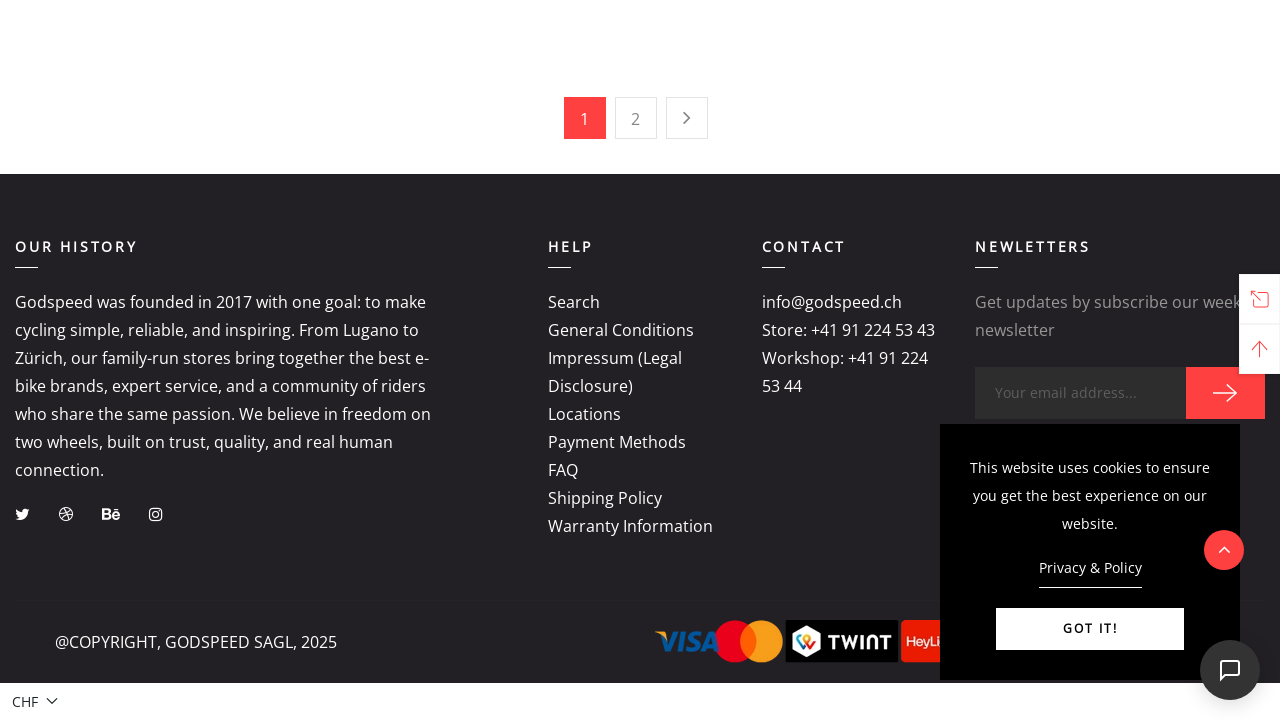

Located collection container element
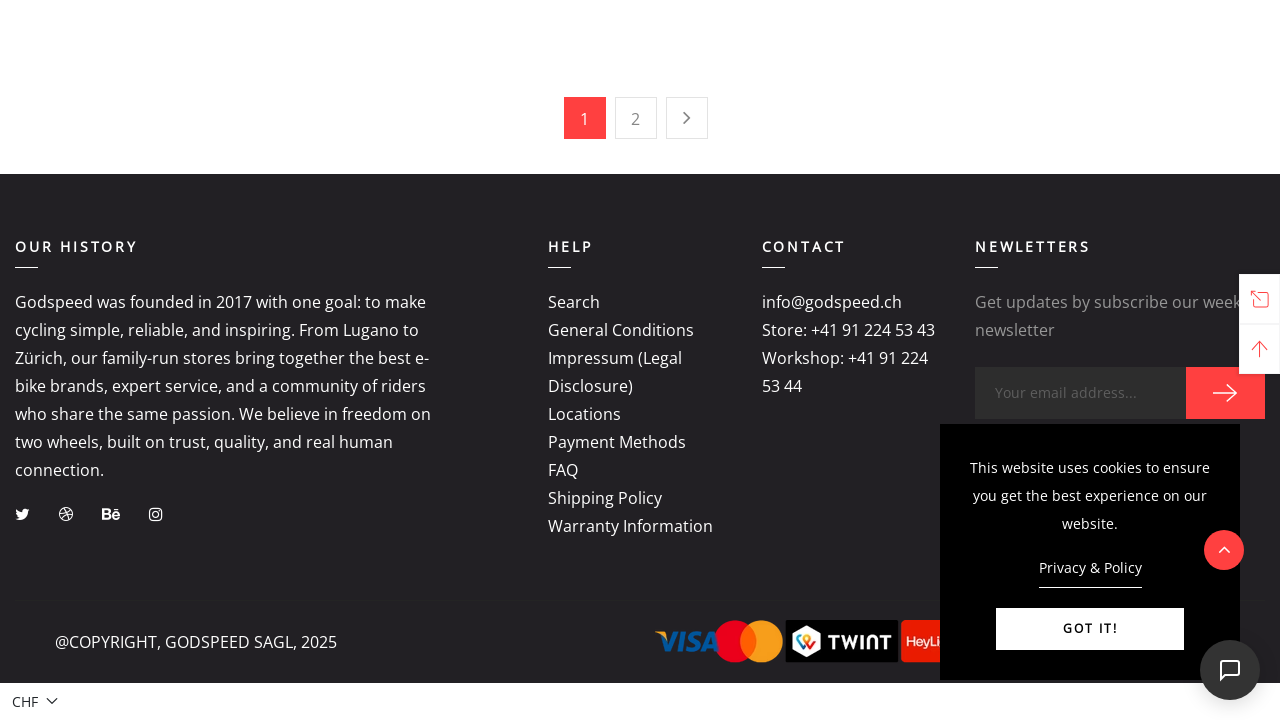

Located collection layout element
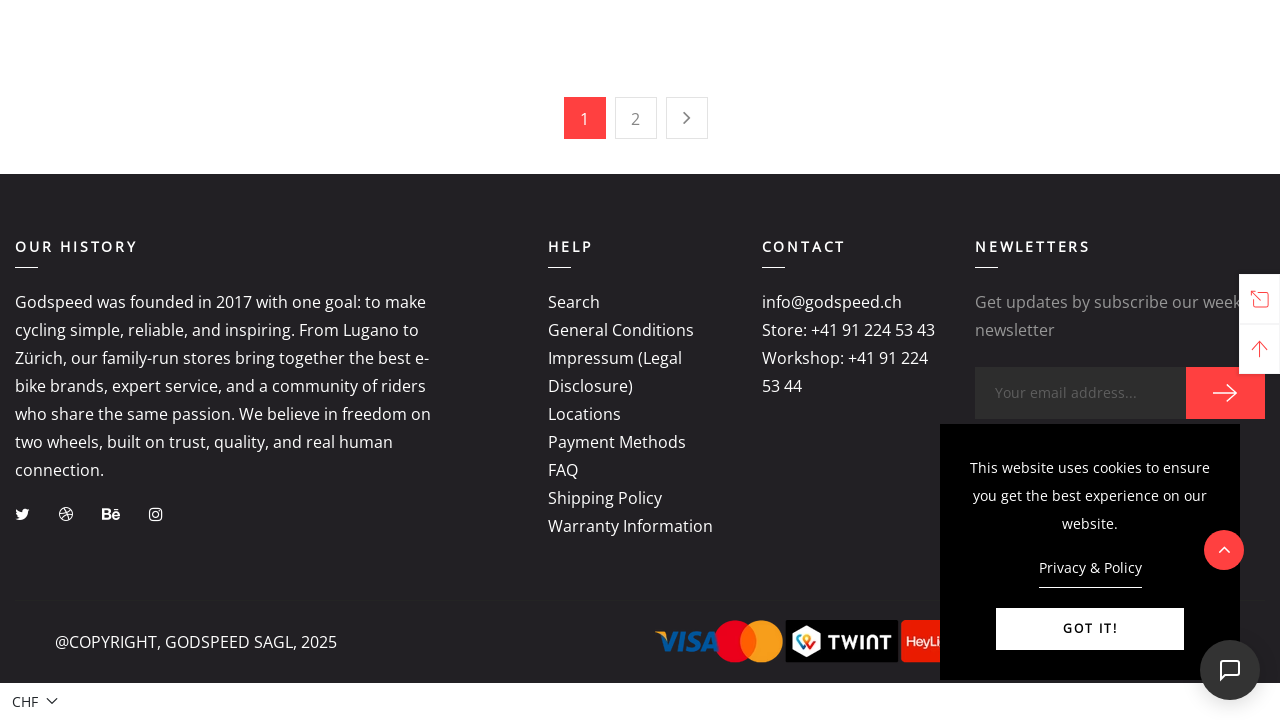

Located filters sidebar element
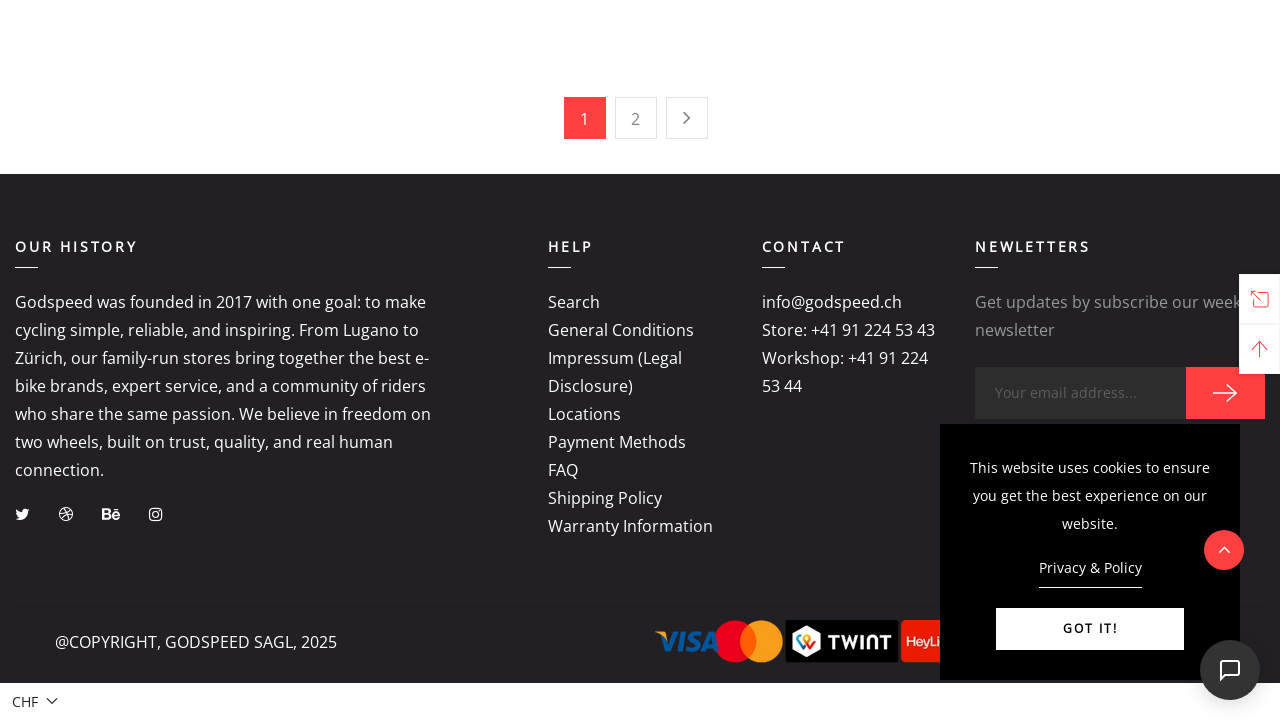

Changed viewport to mobile dimensions (375x667)
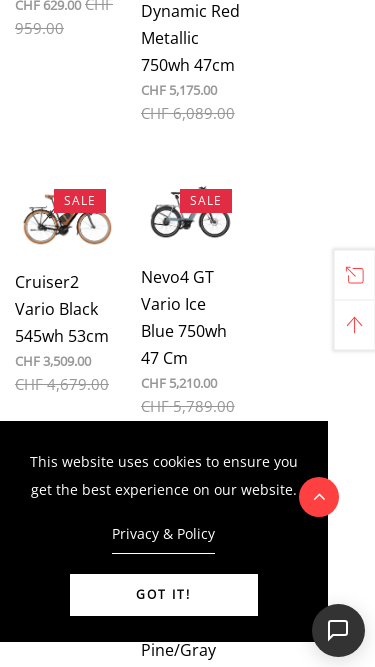

Waited 1 second for mobile viewport rendering
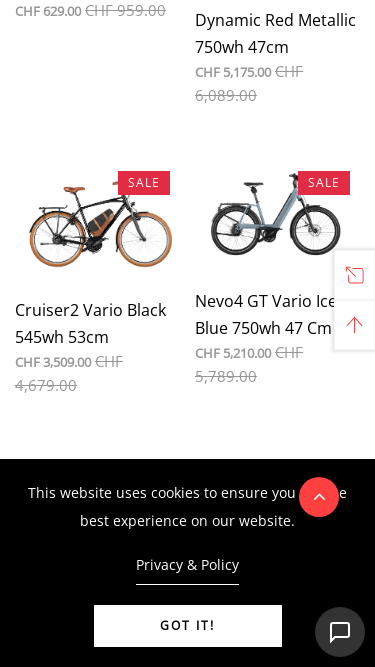

Verified DOM content loaded on mobile viewport
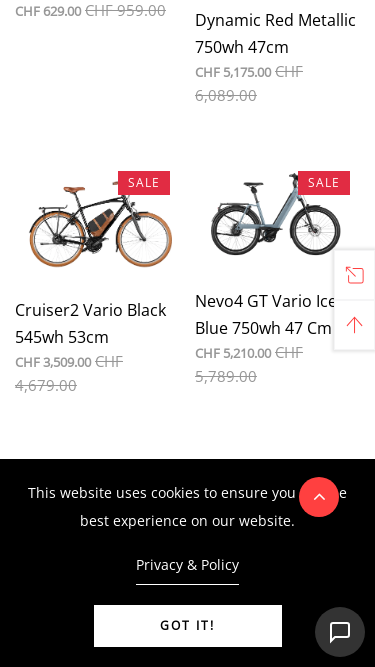

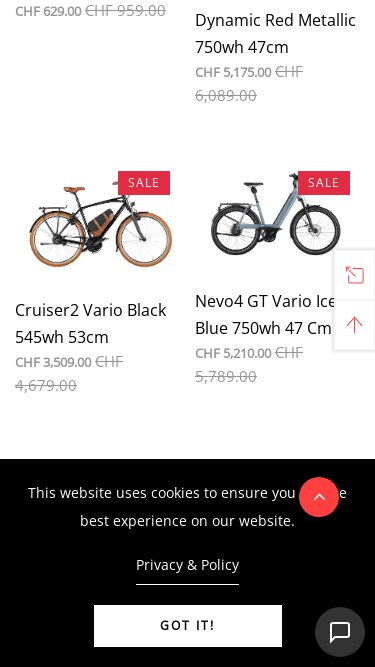